Tests that age greater than 150 is not permitted in a form by filling name, email, and age fields with value 151, then submitting the form.

Starting URL: https://davi-vert.vercel.app/index.html

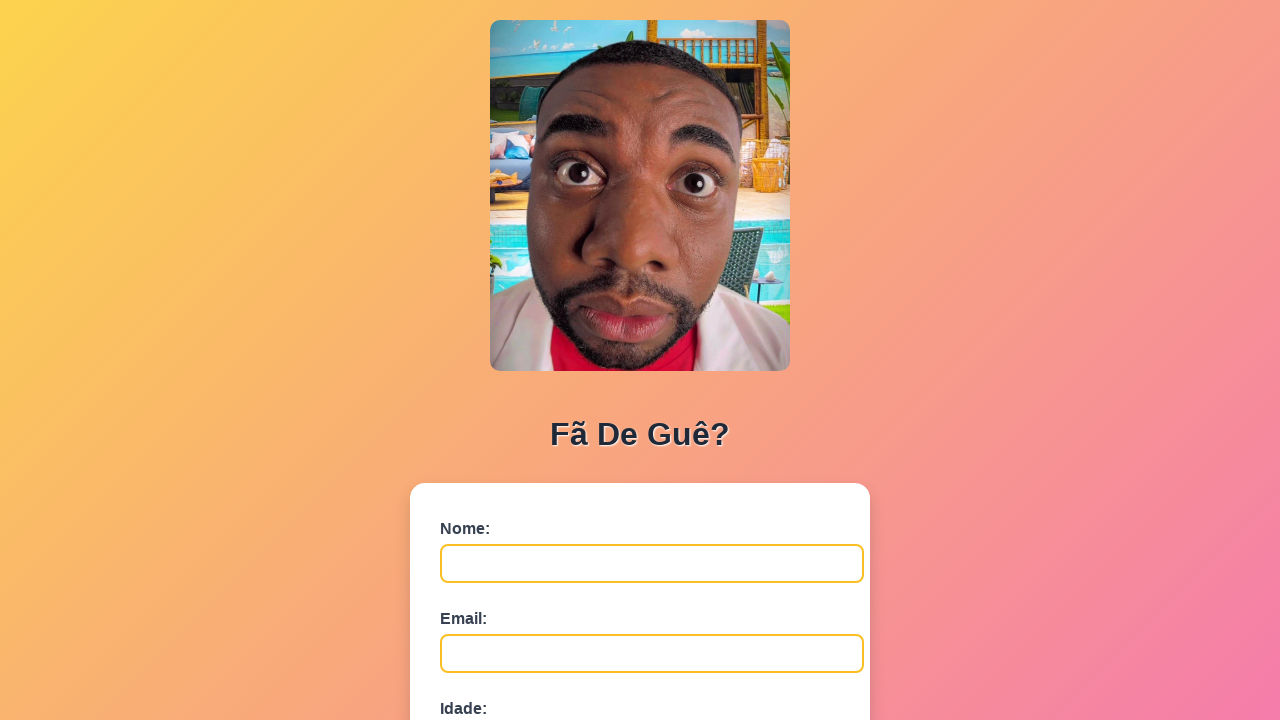

Navigated to form page
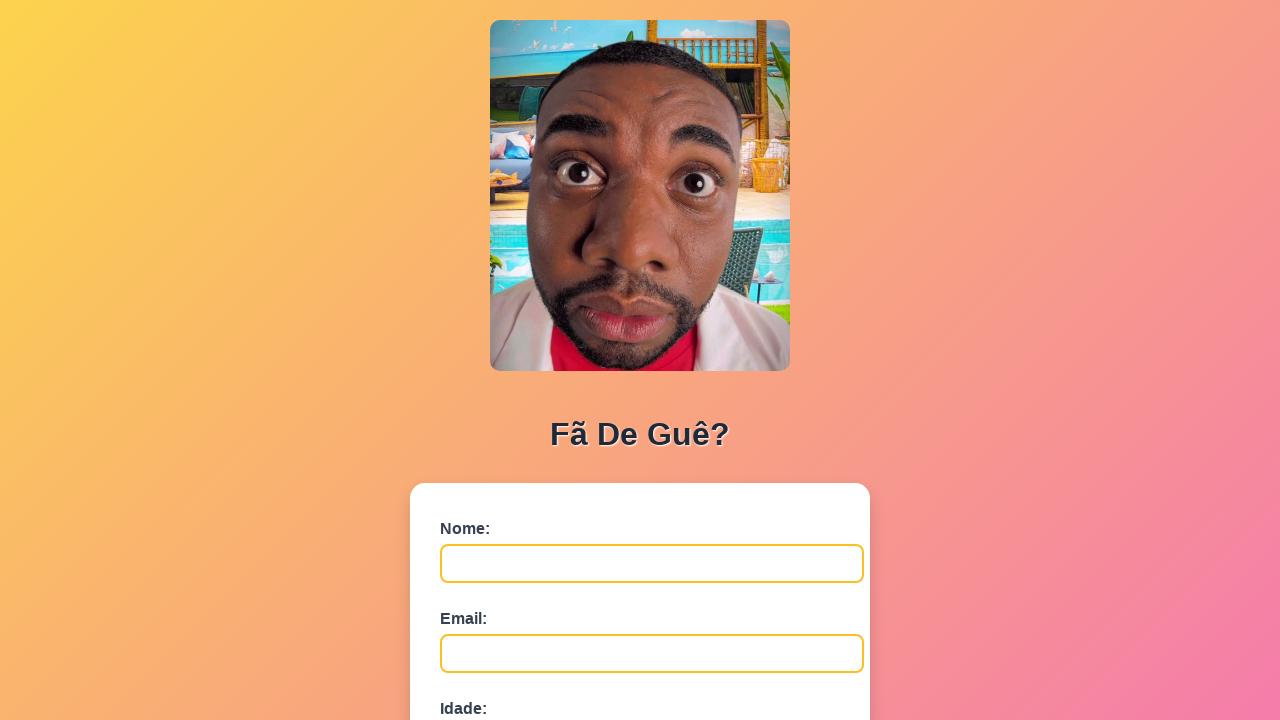

Filled name field with 'Velhíssimo' on #nome
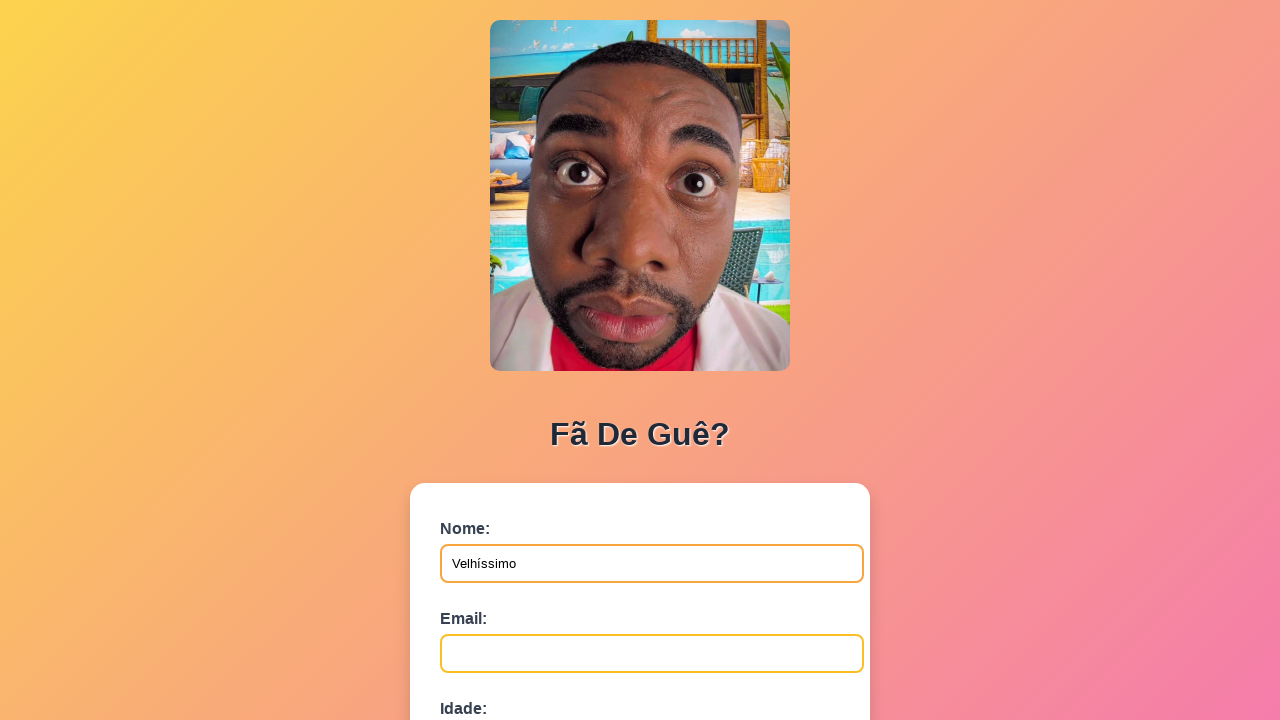

Filled email field with 'velho@email.com' on #email
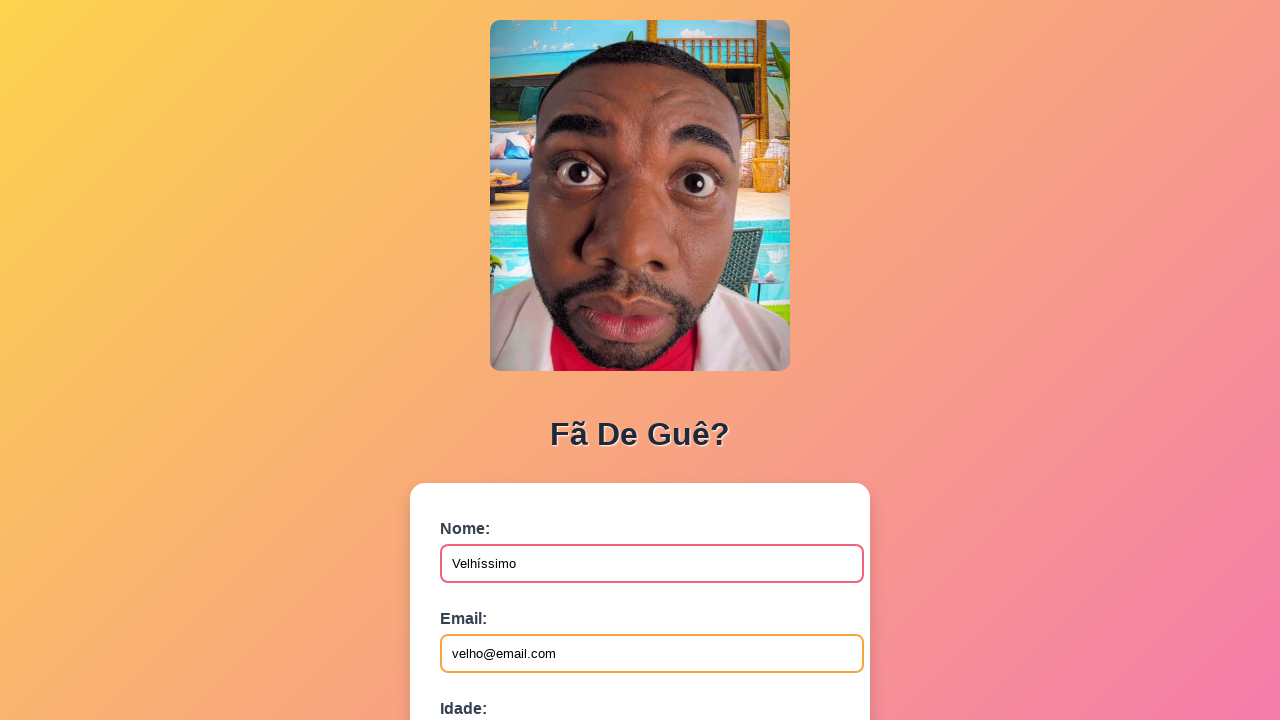

Filled age field with invalid value '151' on #idade
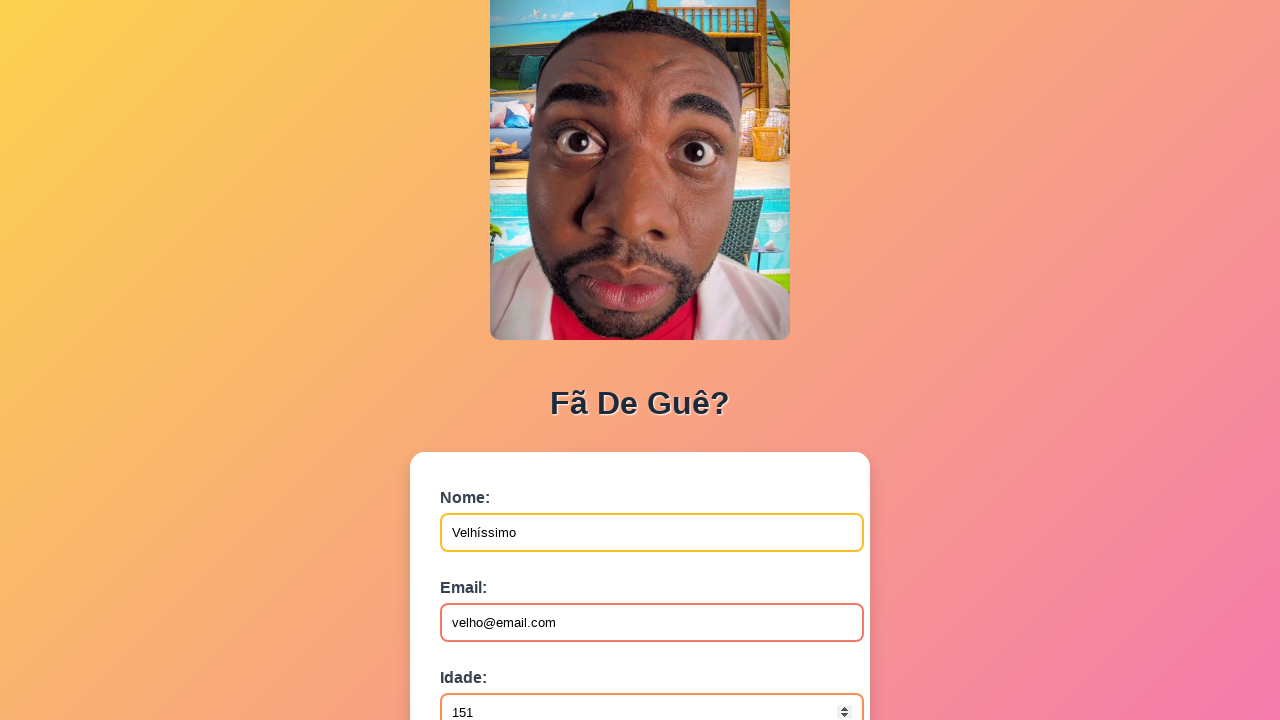

Clicked submit button to submit form at (490, 569) on button[type='submit']
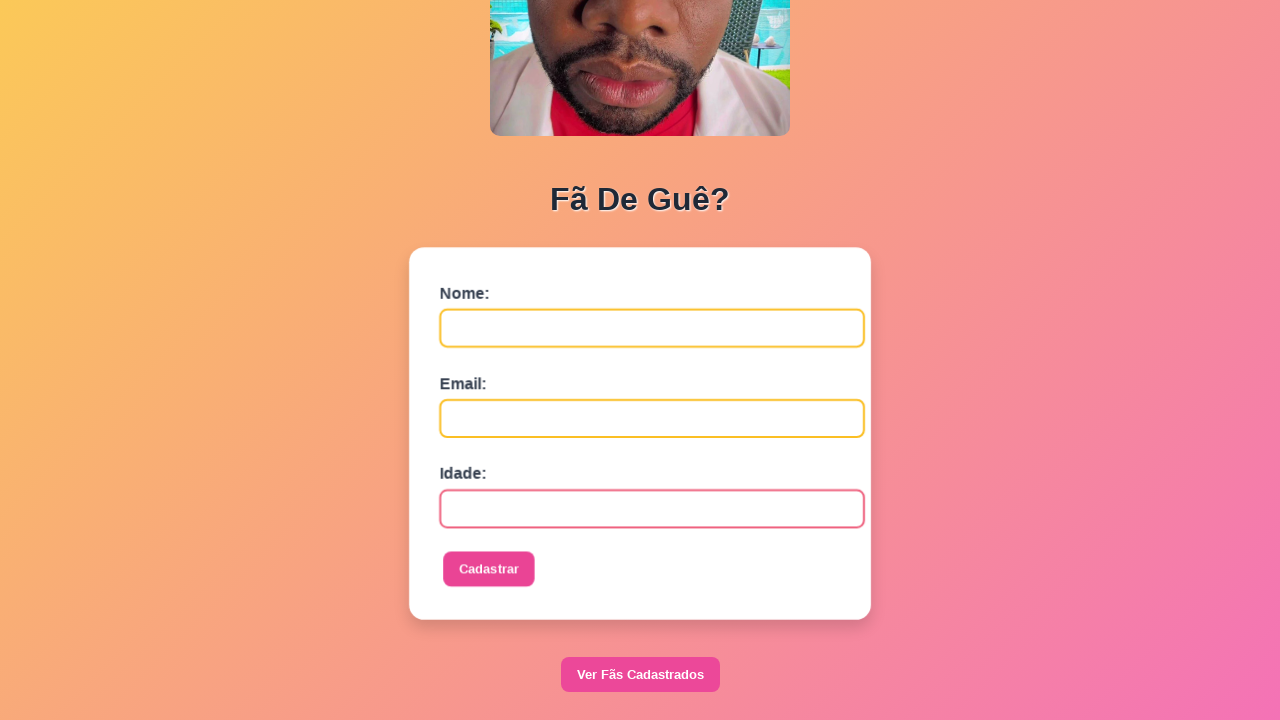

Waited 500ms for form processing and validation
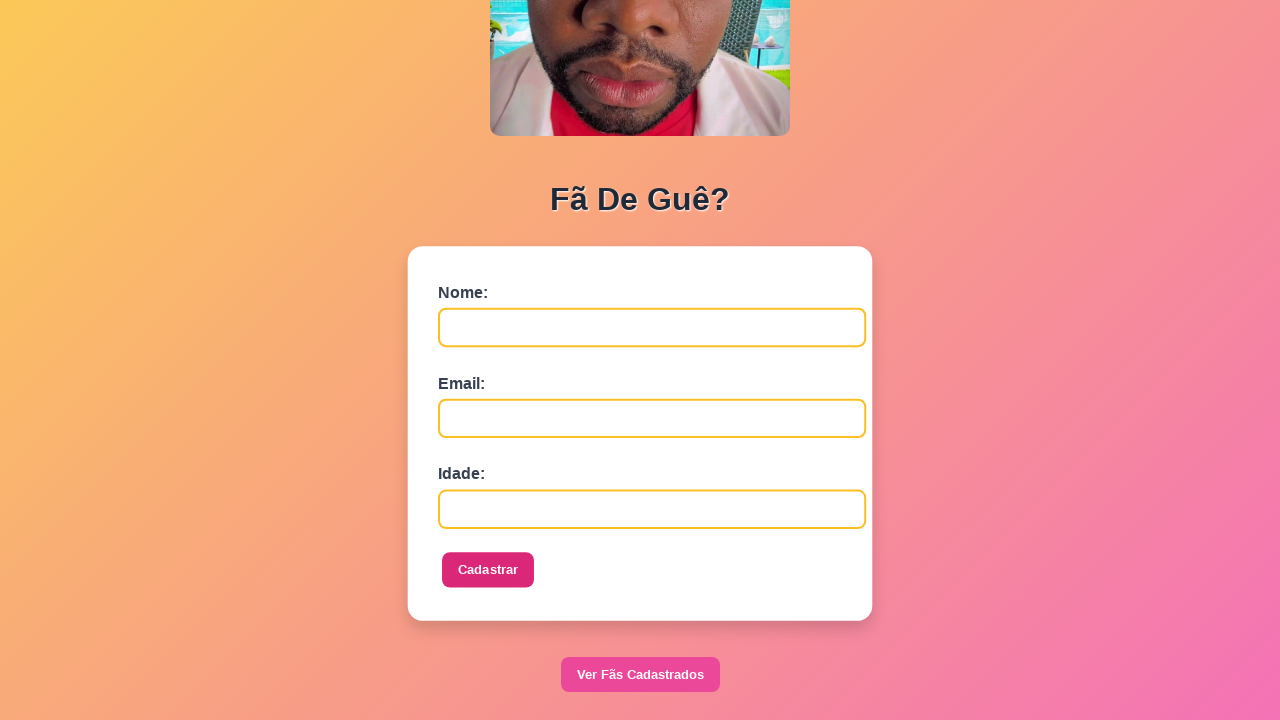

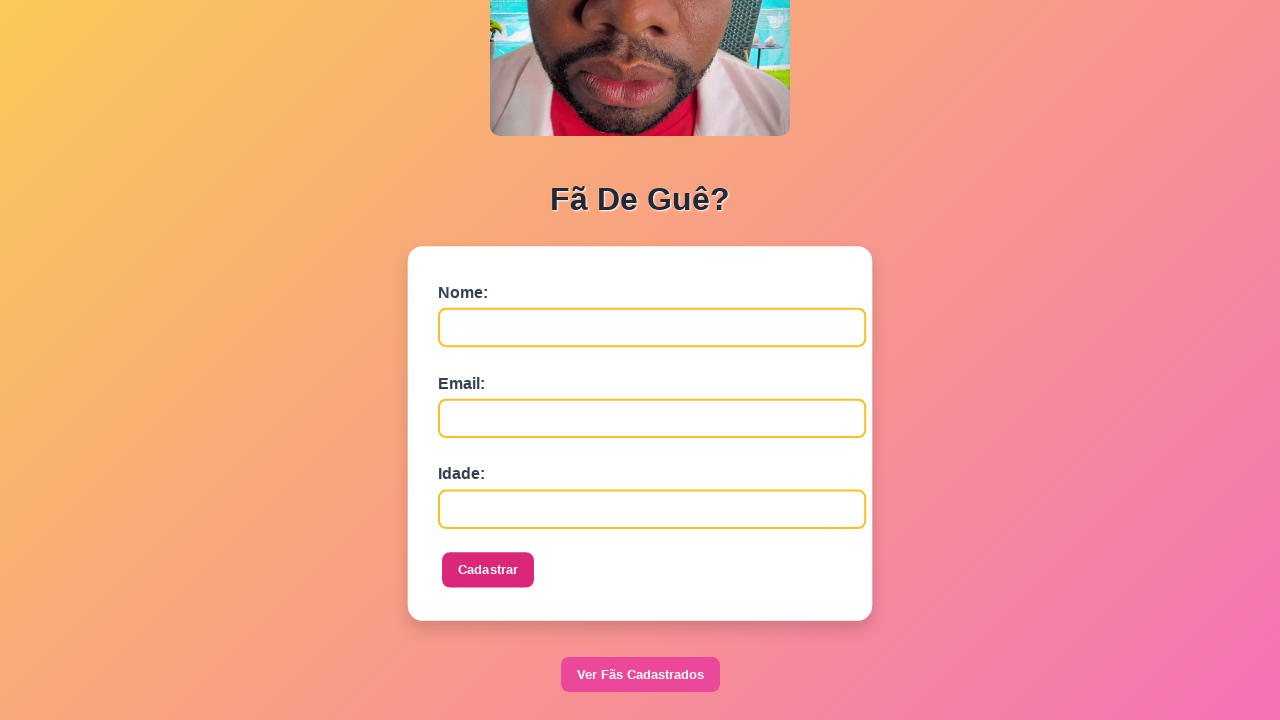